Tests product navigation on DemoBlaze website by clicking on product links and navigating back

Starting URL: https://www.demoblaze.com/index.html

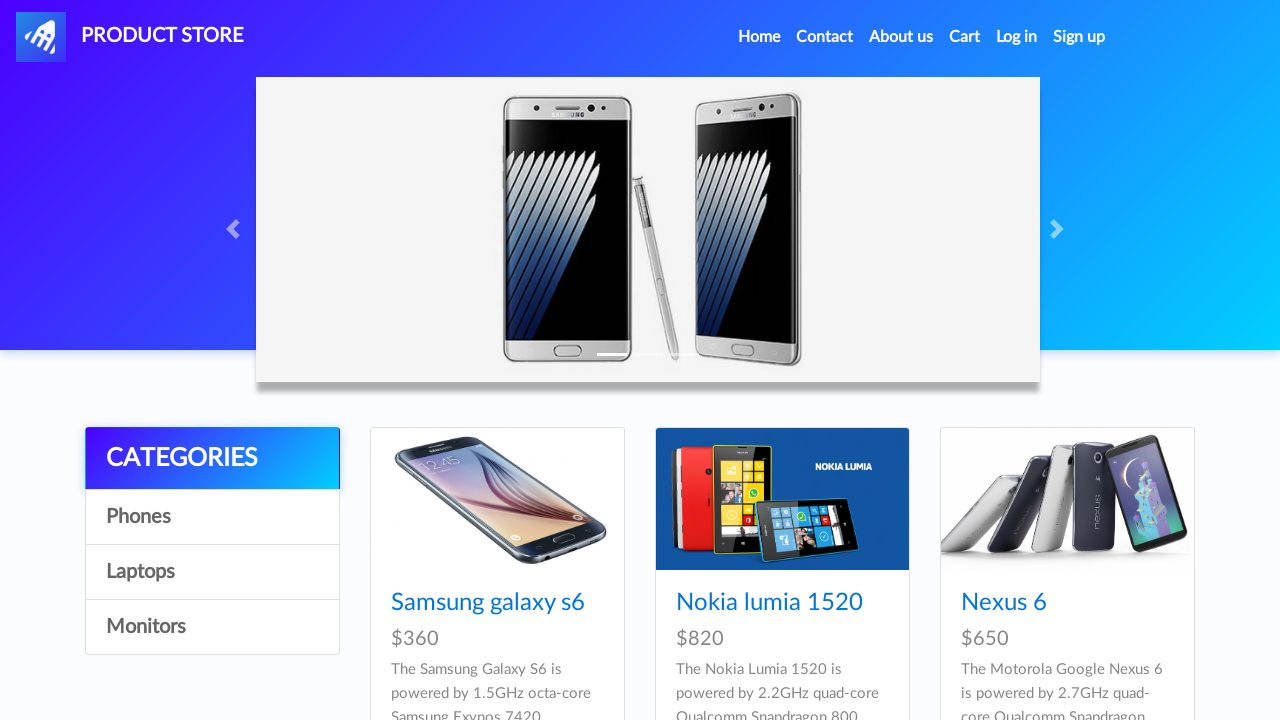

Clicked on Samsung galaxy s6 product link at (488, 603) on text=Samsung galaxy s6
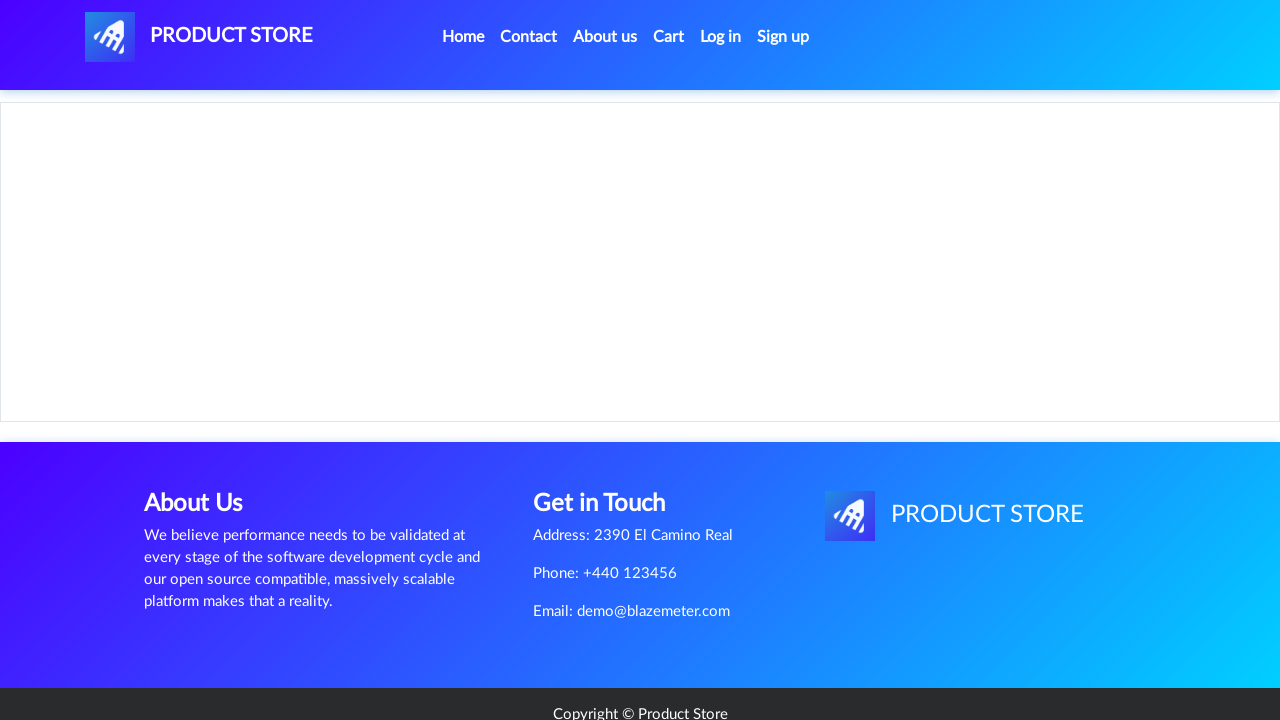

Product page loaded successfully
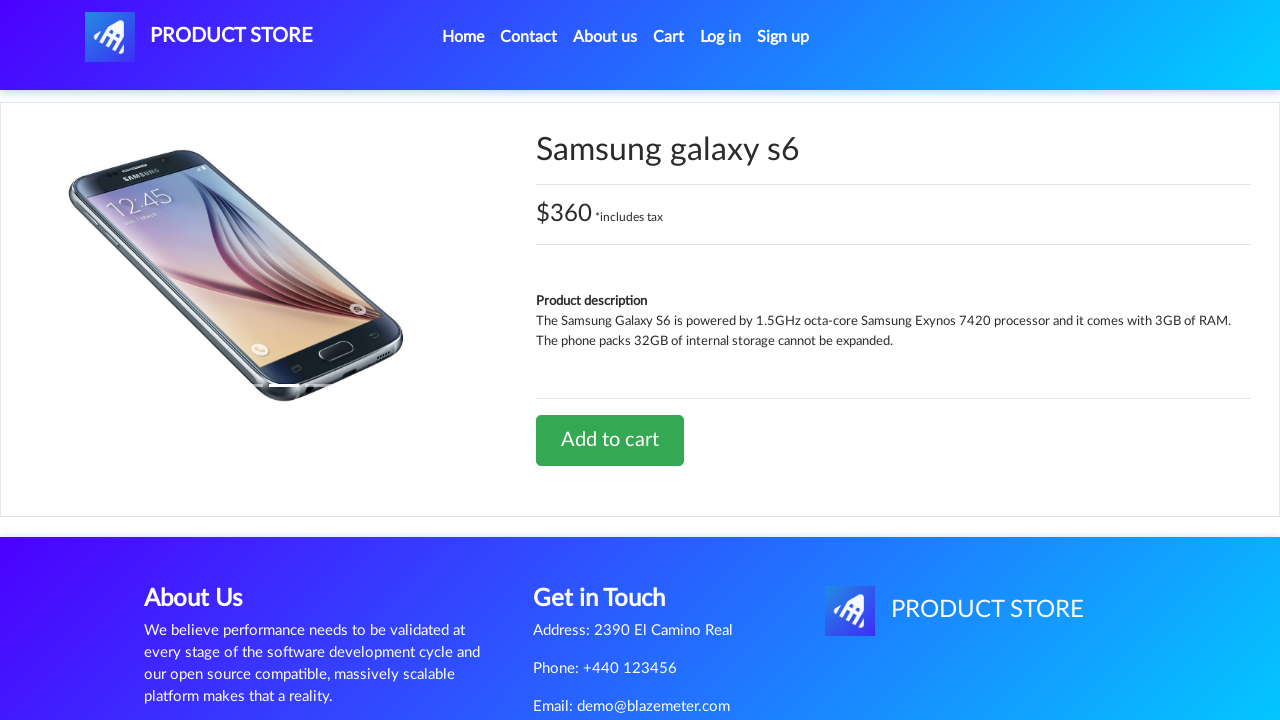

Navigated back to main page
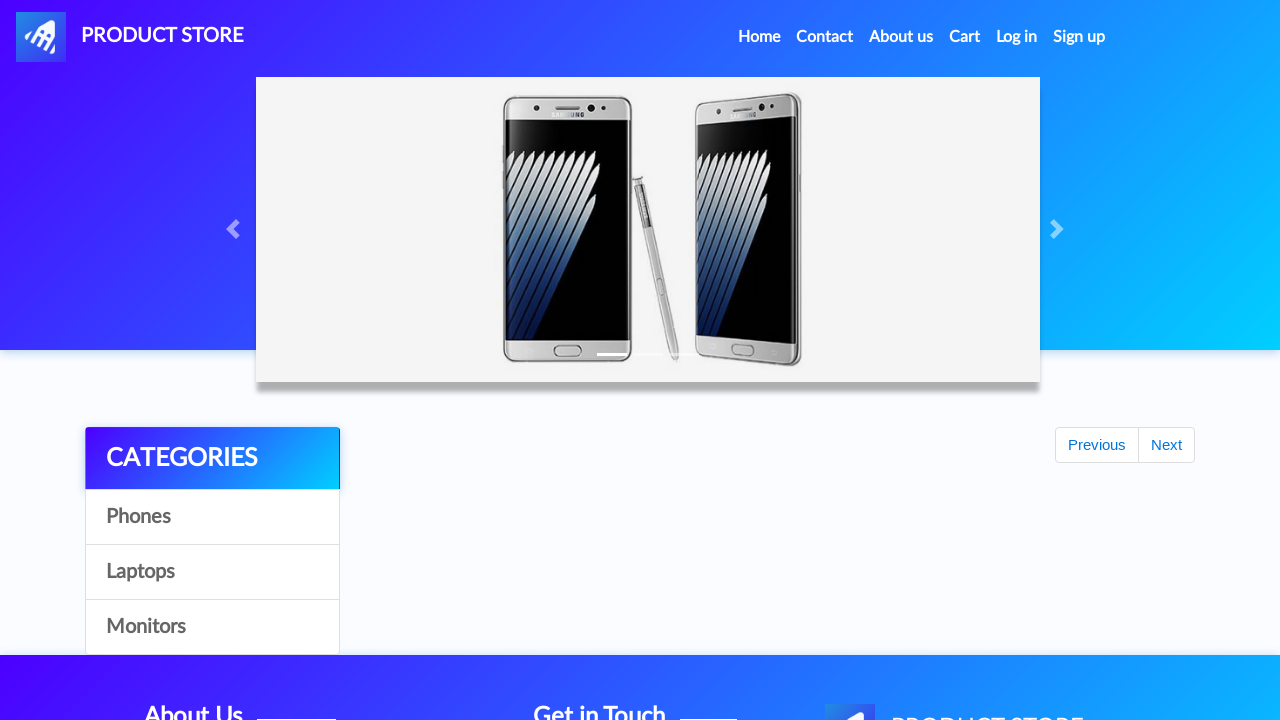

Main page loaded successfully
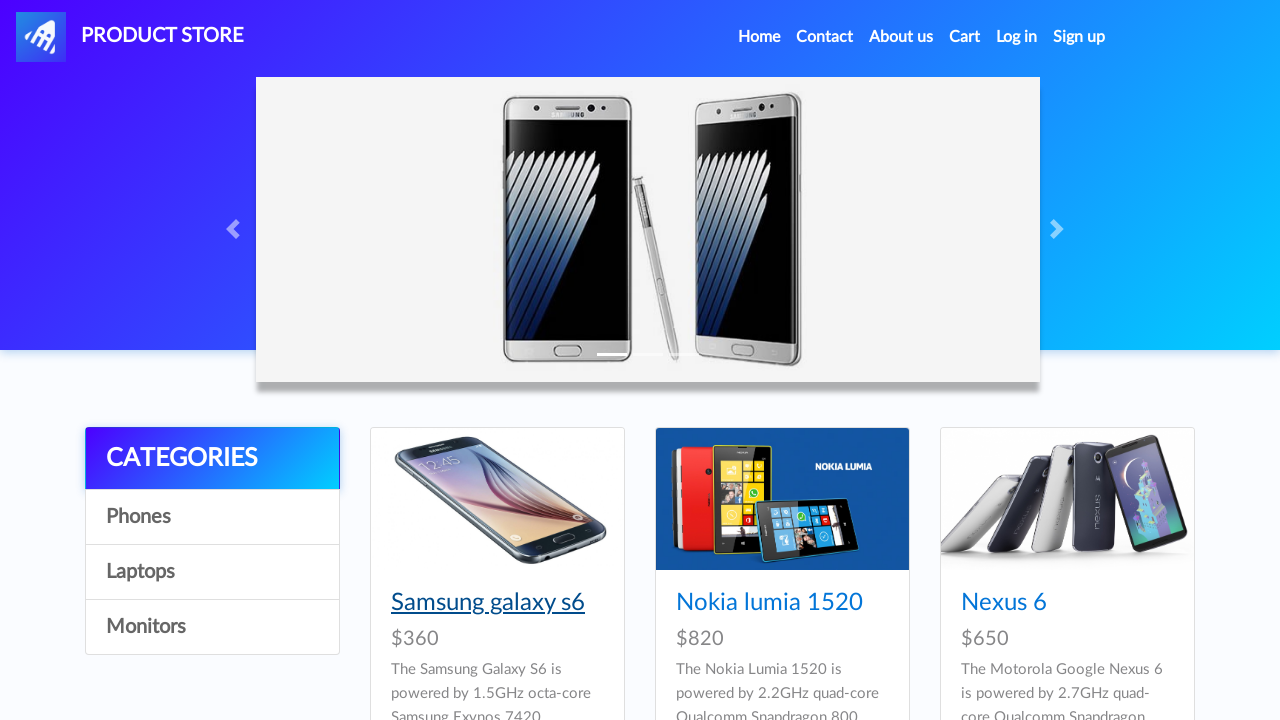

Clicked on product with price containing '1520' at (769, 603) on text=/.*1520.*/
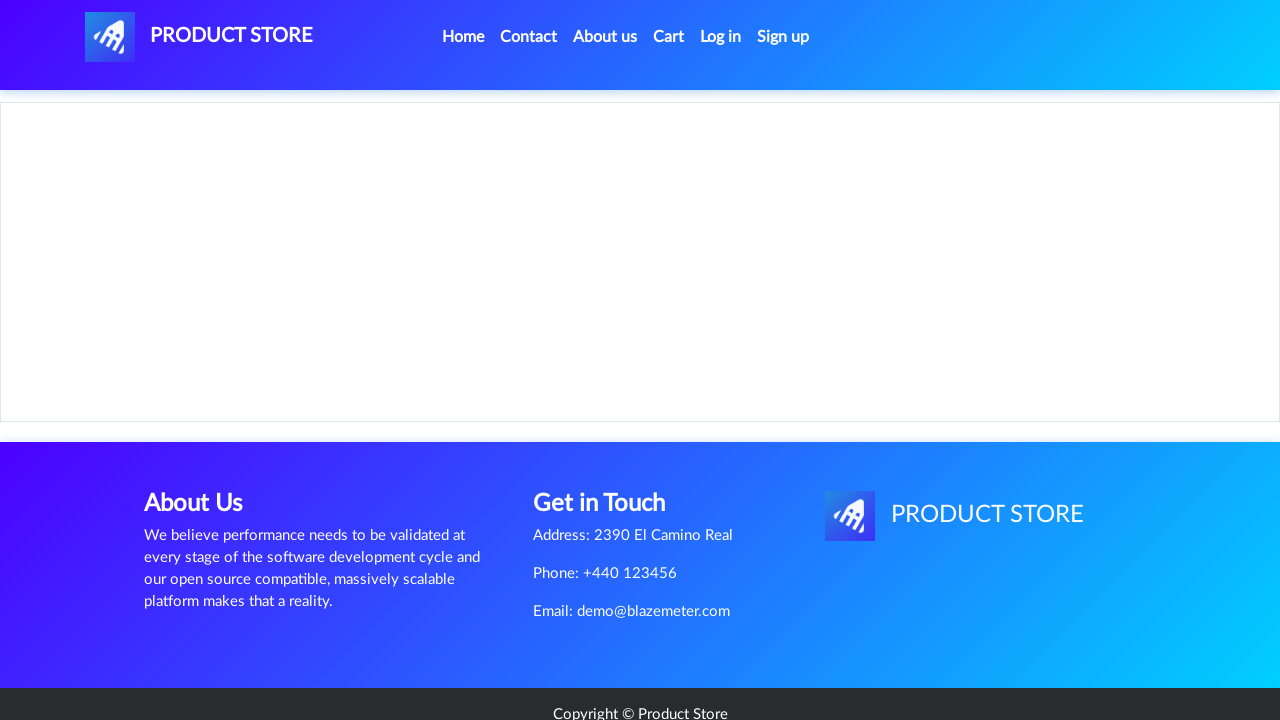

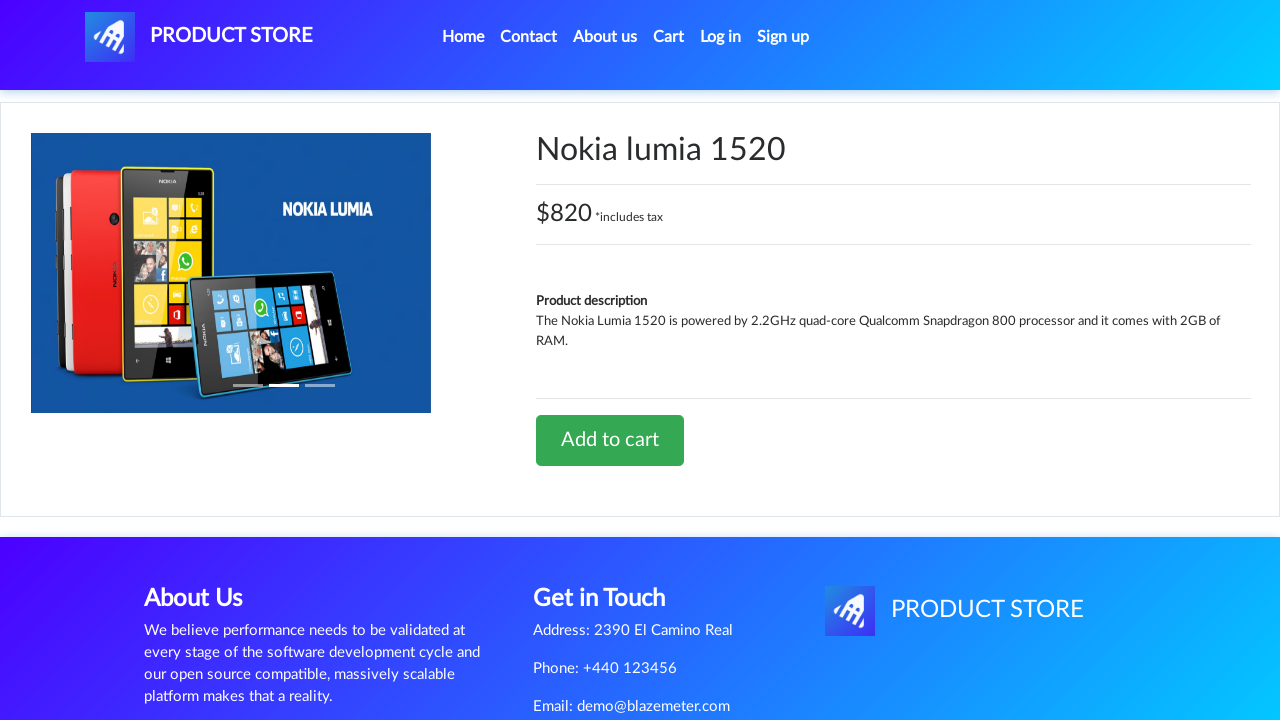